Navigates to the supported browsers and devices page to verify it loads

Starting URL: https://saucelabs.com/products/supported-browserd-devices

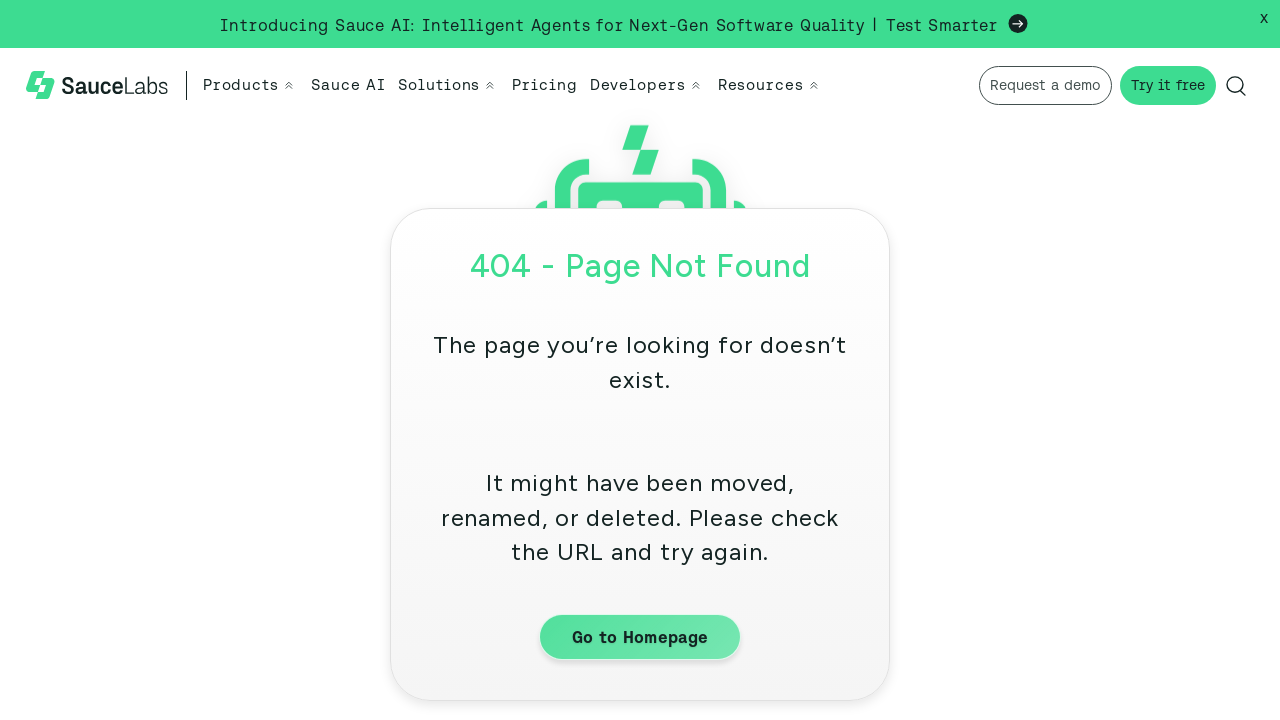

Waited for DOM to load on supported browsers and devices page
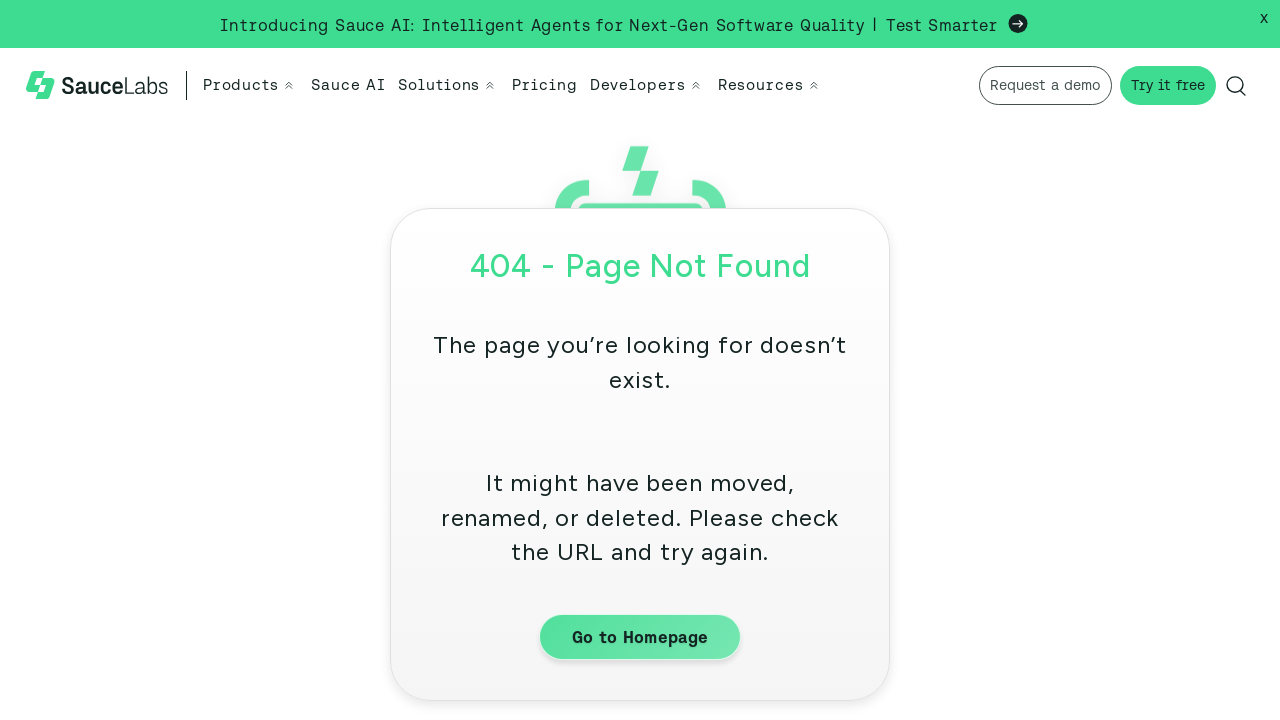

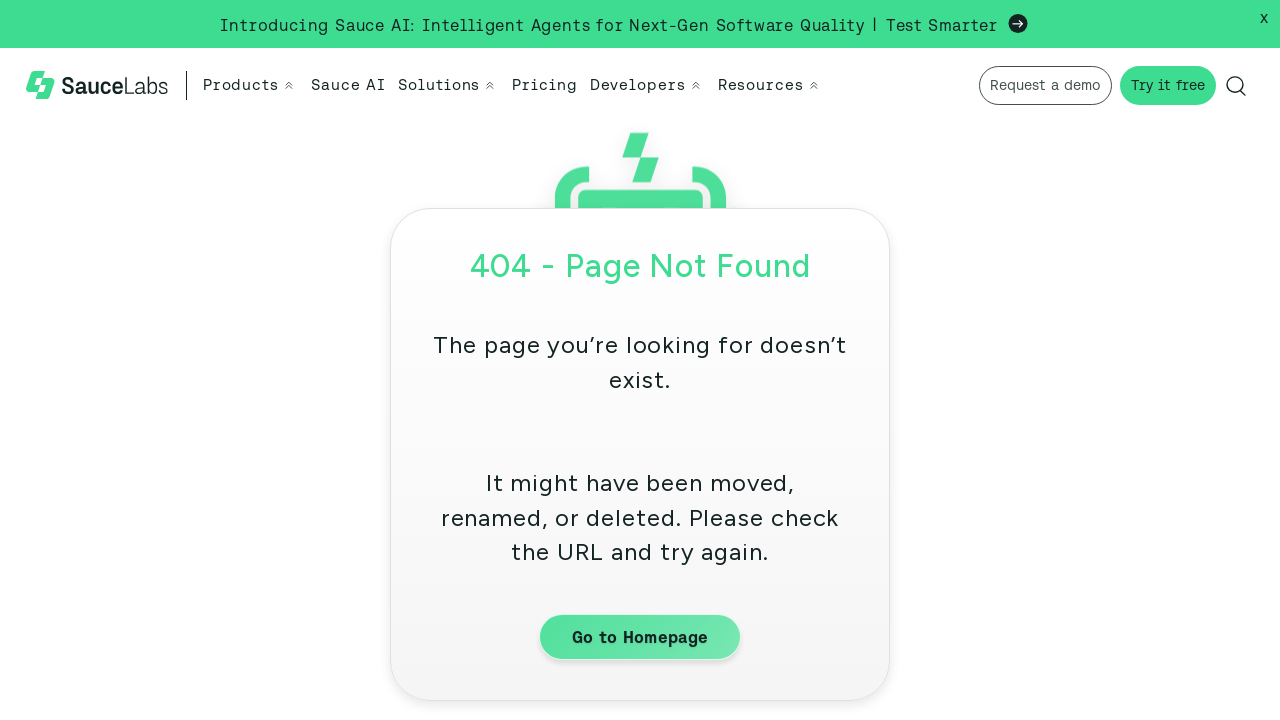